Tests navigation to product details by clicking on a specific shoe image and verifying the product details page loads

Starting URL: https://demo.applitools.com/tlcHackathonMasterV2.html

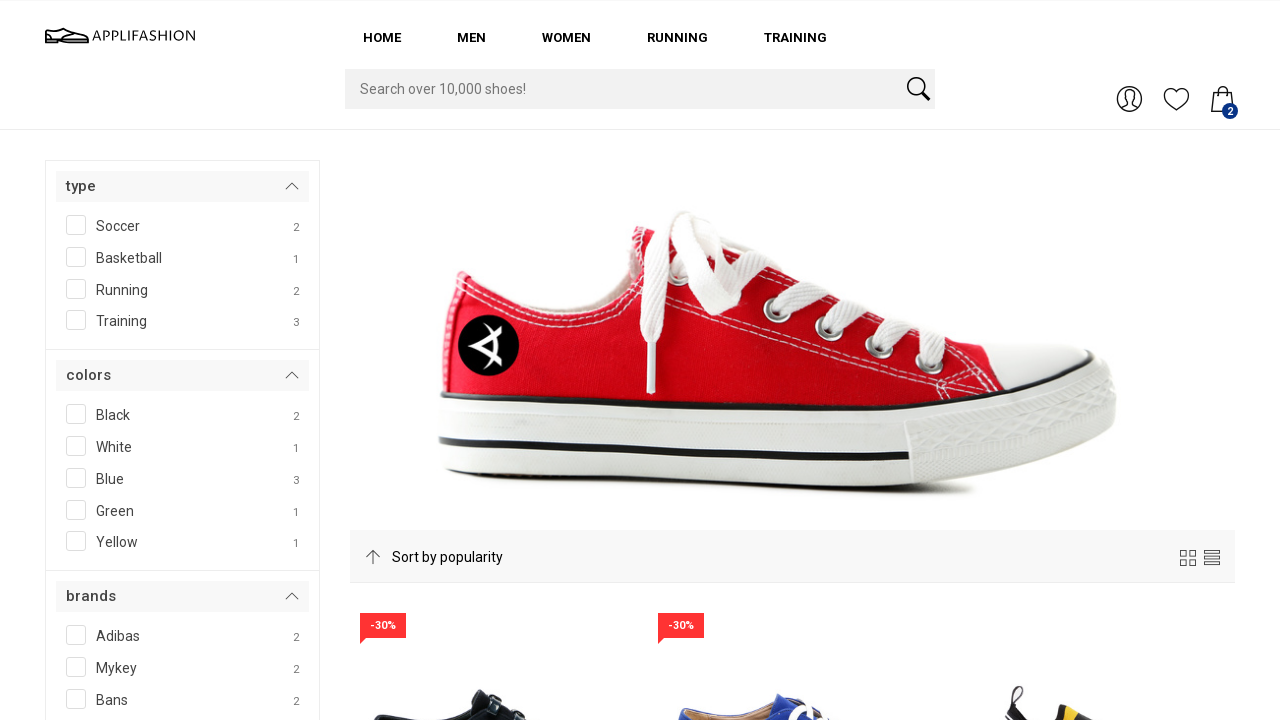

Clicked on 'Appli Air x Night' shoe product image at (494, 576) on img[alt='Appli Air x Night']
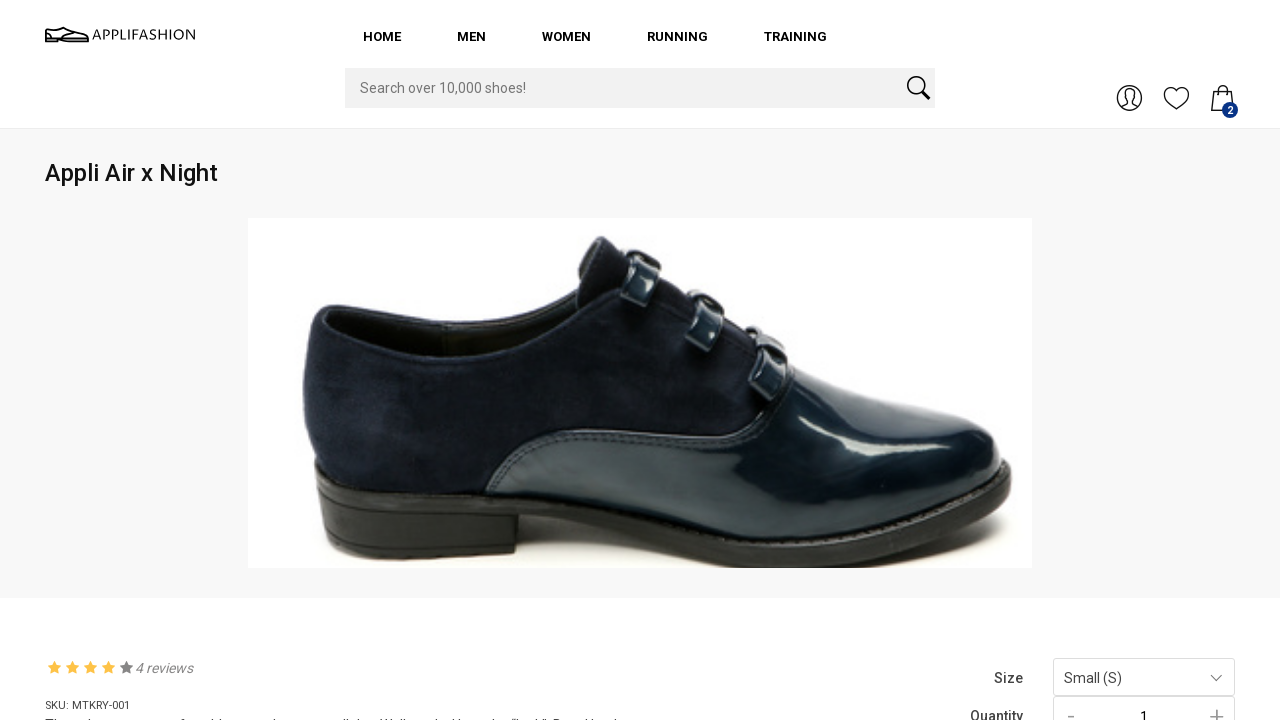

Product details page loaded with shoe name displayed
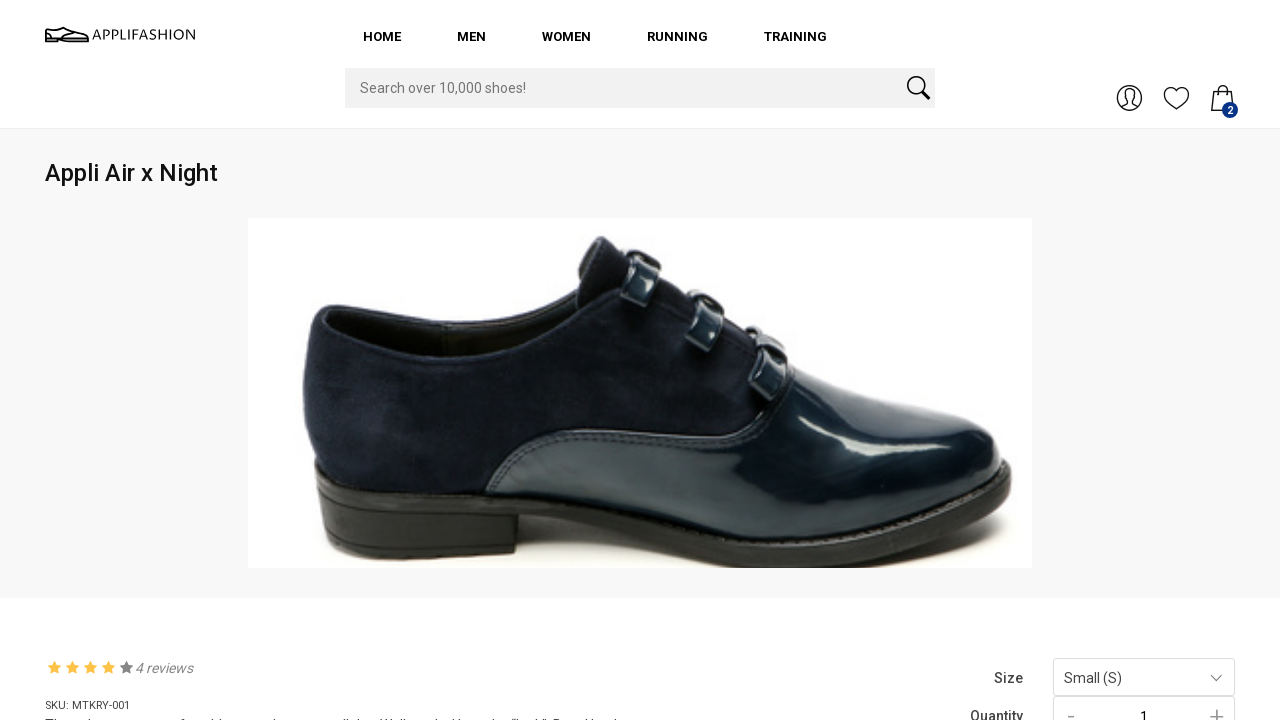

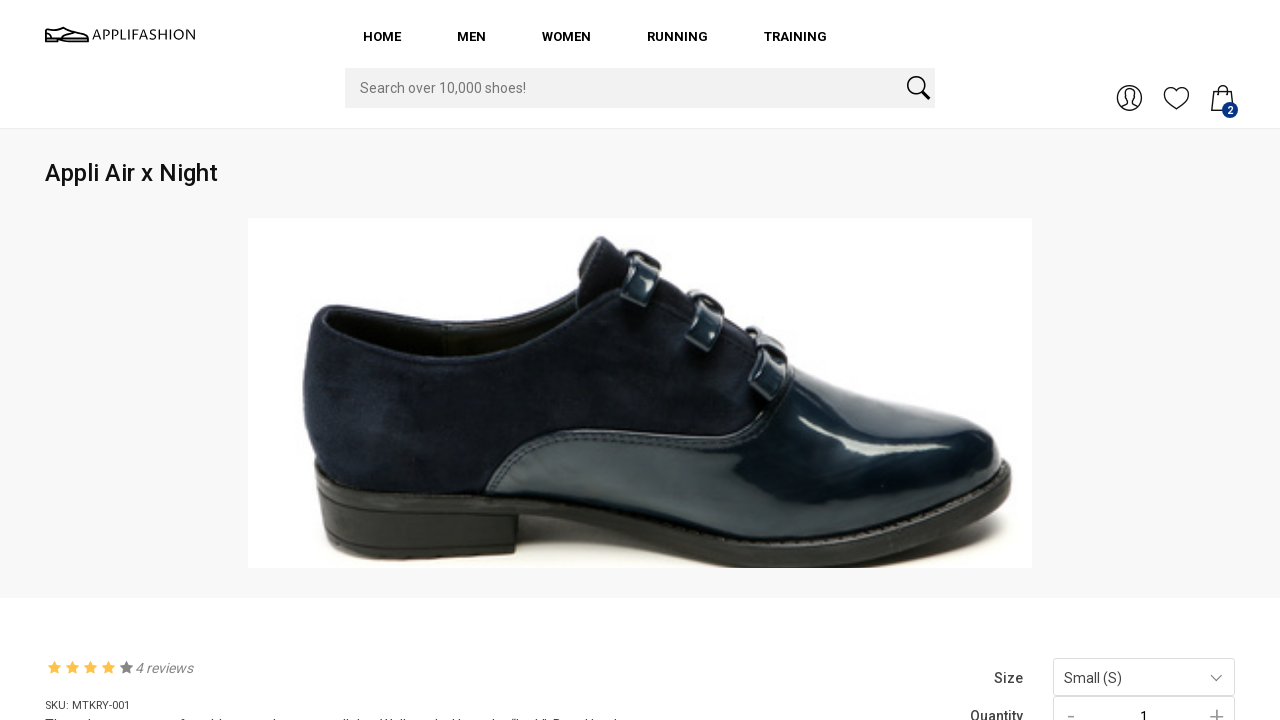